Tests that the contact modal can be opened and closed by clicking the close button.

Starting URL: https://www.demoblaze.com/

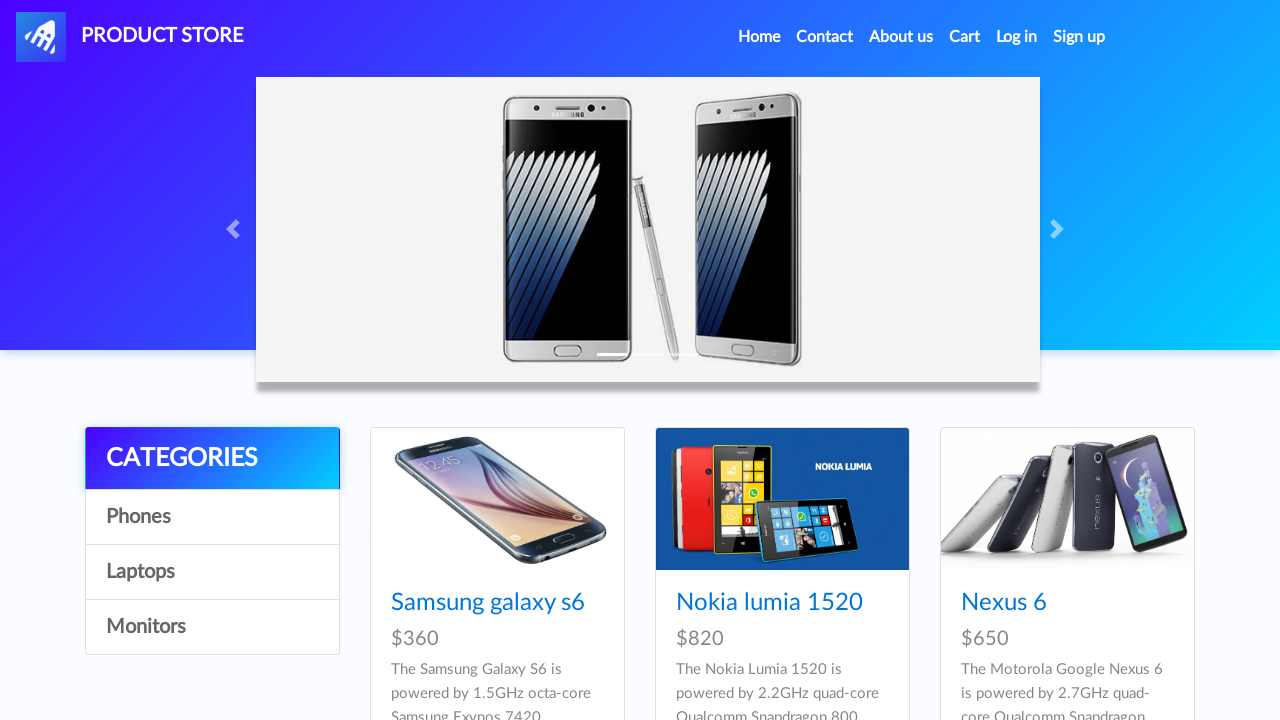

Clicked Contact link in navigation to open contact modal at (825, 37) on a[data-target='#exampleModal']
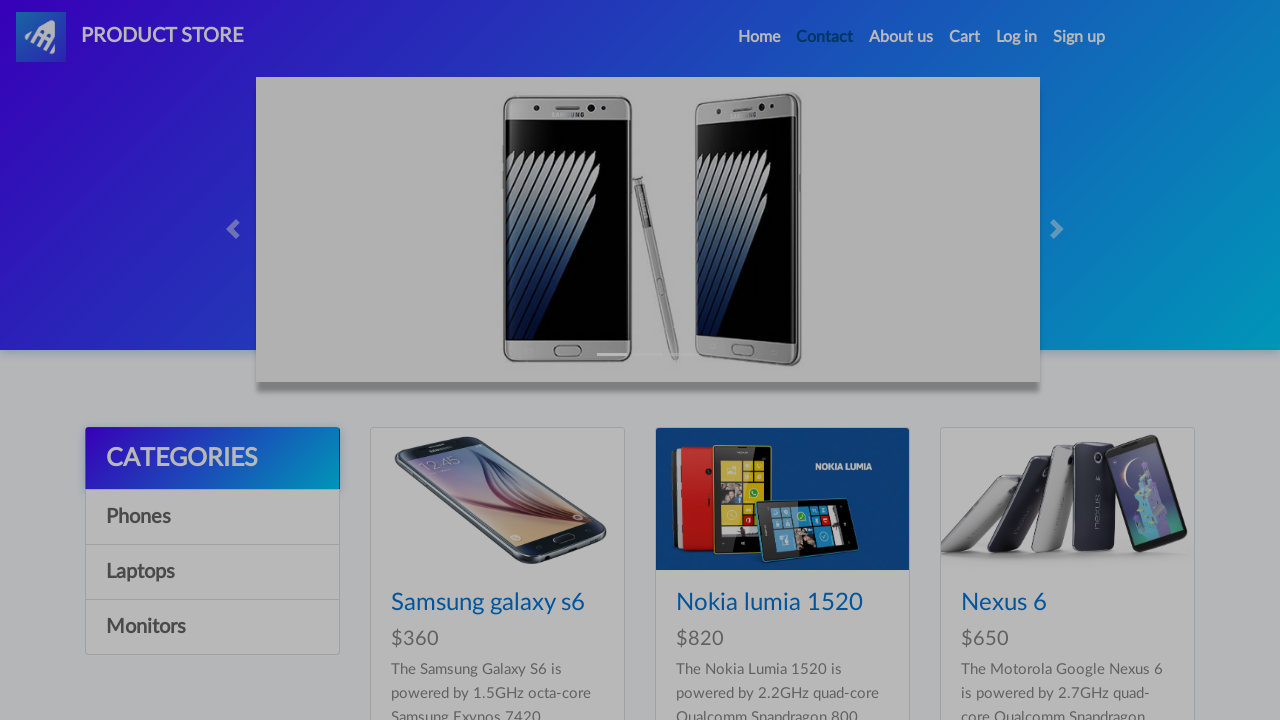

Contact modal appeared on page
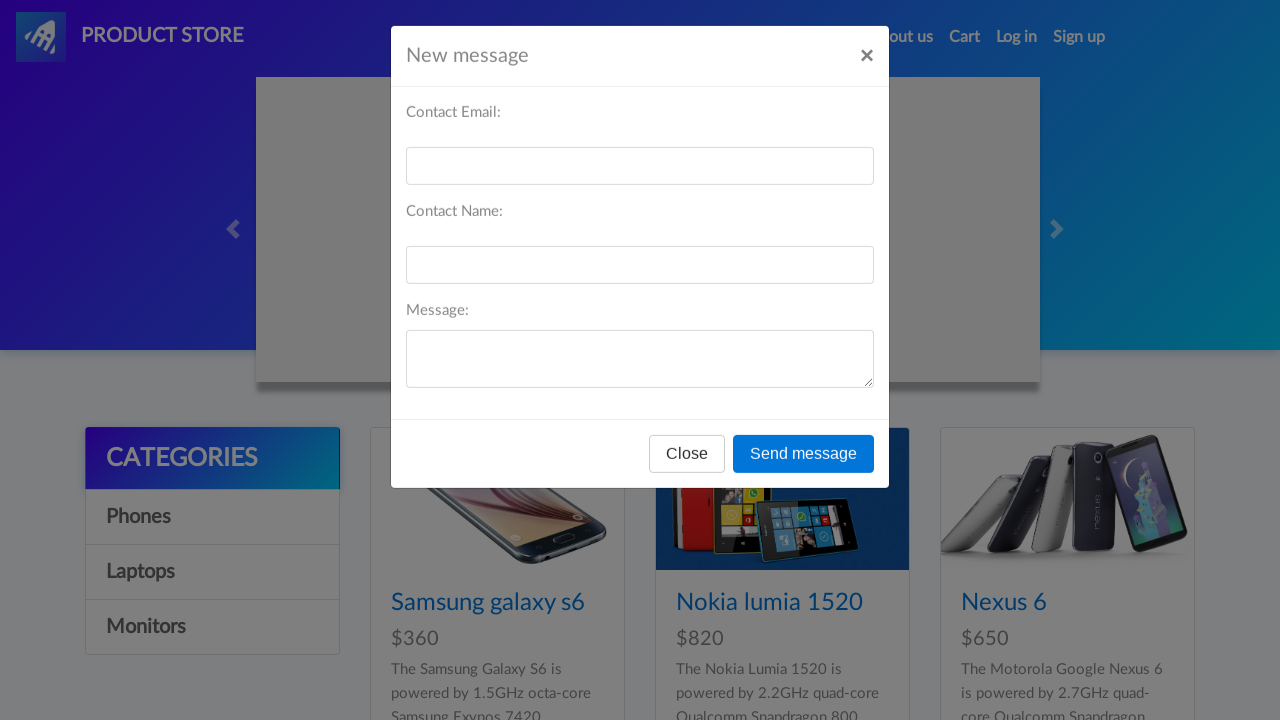

Clicked close button on contact modal at (687, 459) on #exampleModal .modal-footer button[data-dismiss='modal']
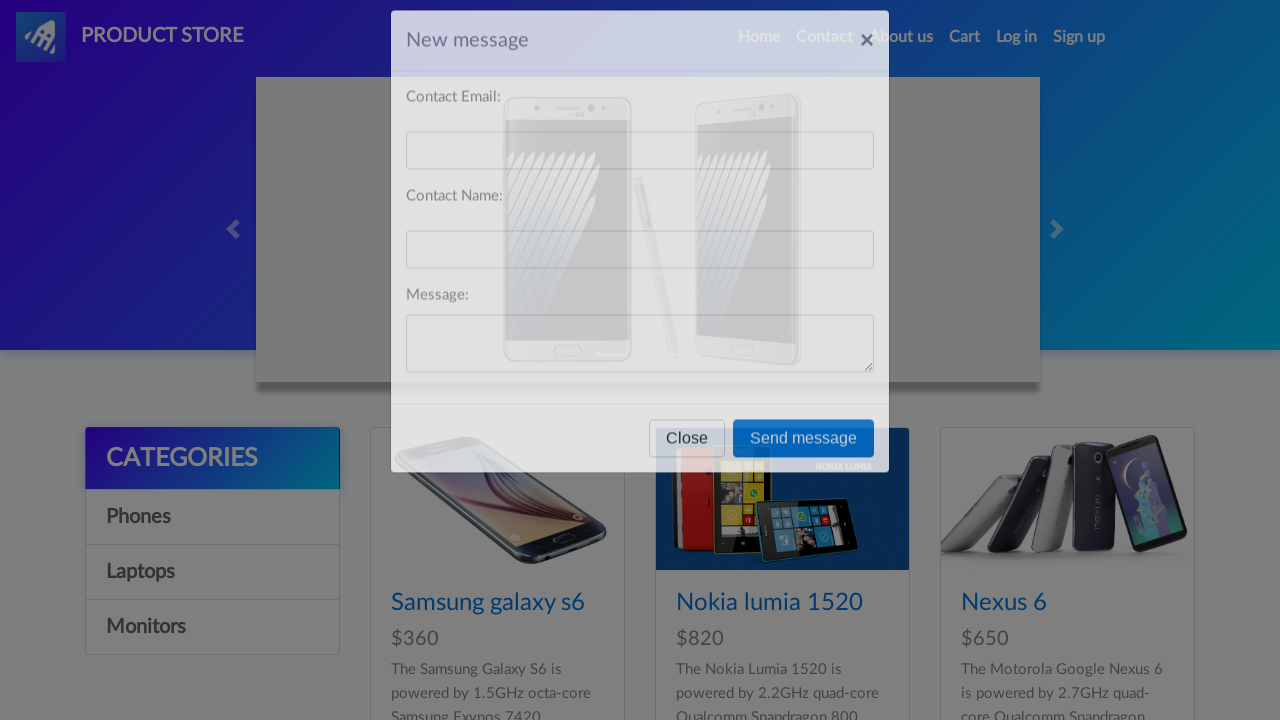

Contact modal closed successfully
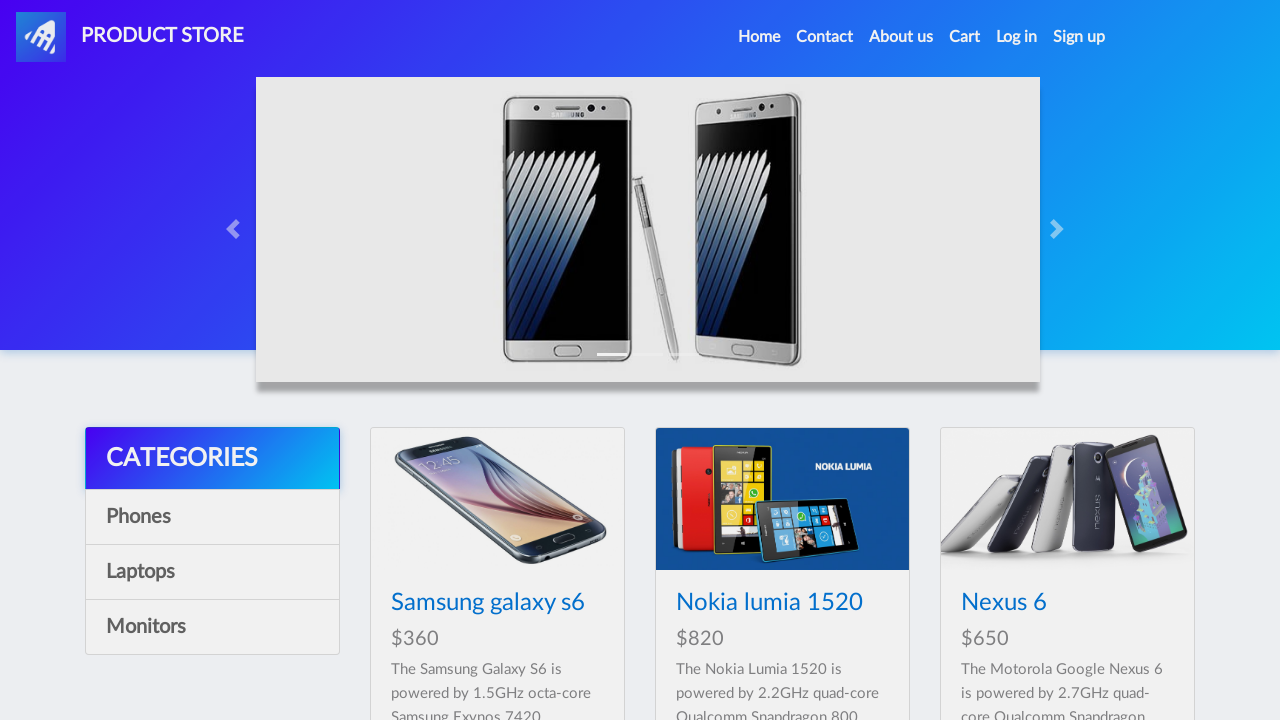

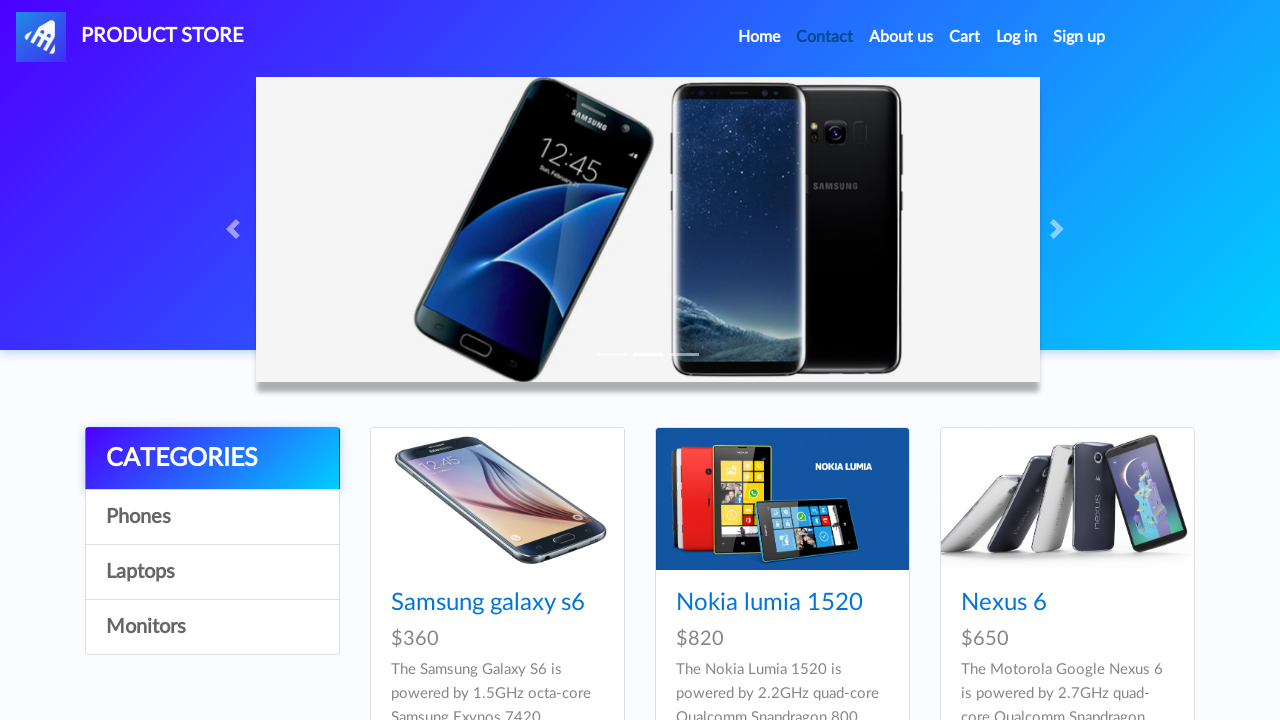